Tests handling of AJAX page content loading by clicking through different page navigation links and verifying that content loads correctly using various wait strategies.

Starting URL: http://demo.tutorialzine.com/2009/09/simple-ajax-website-jquery/demo.html

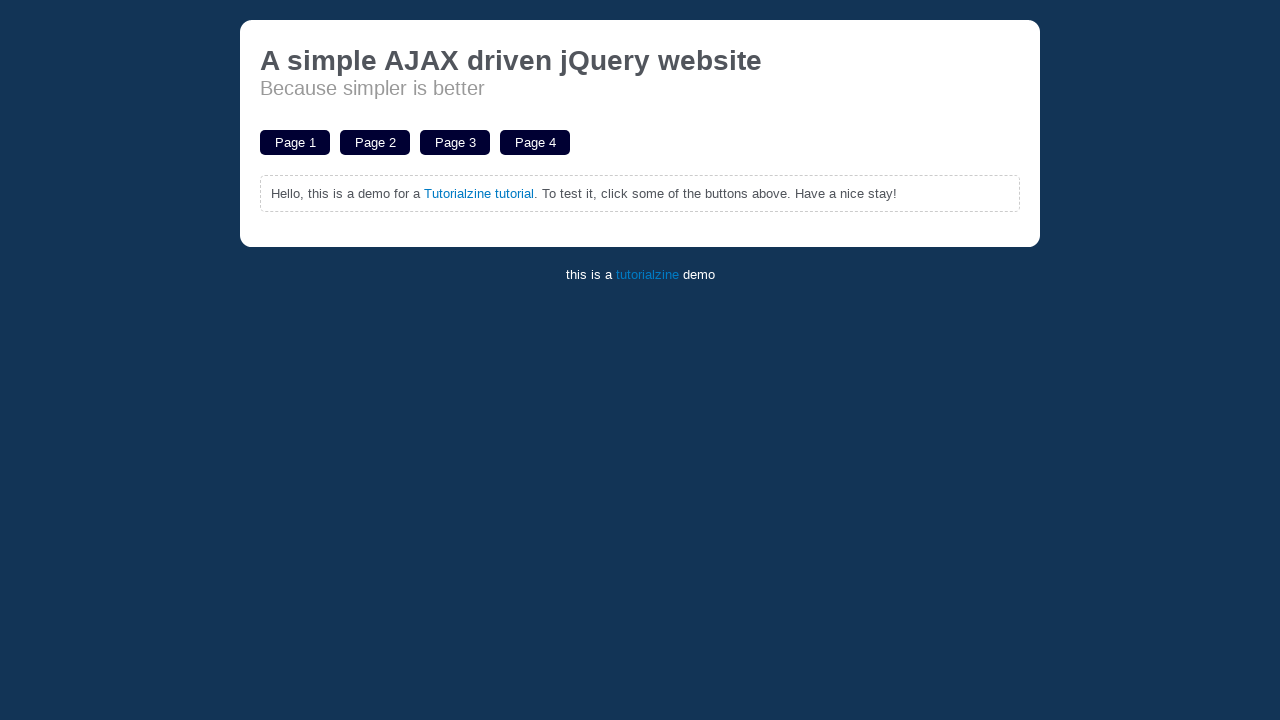

Waited for page to reach domcontentloaded state
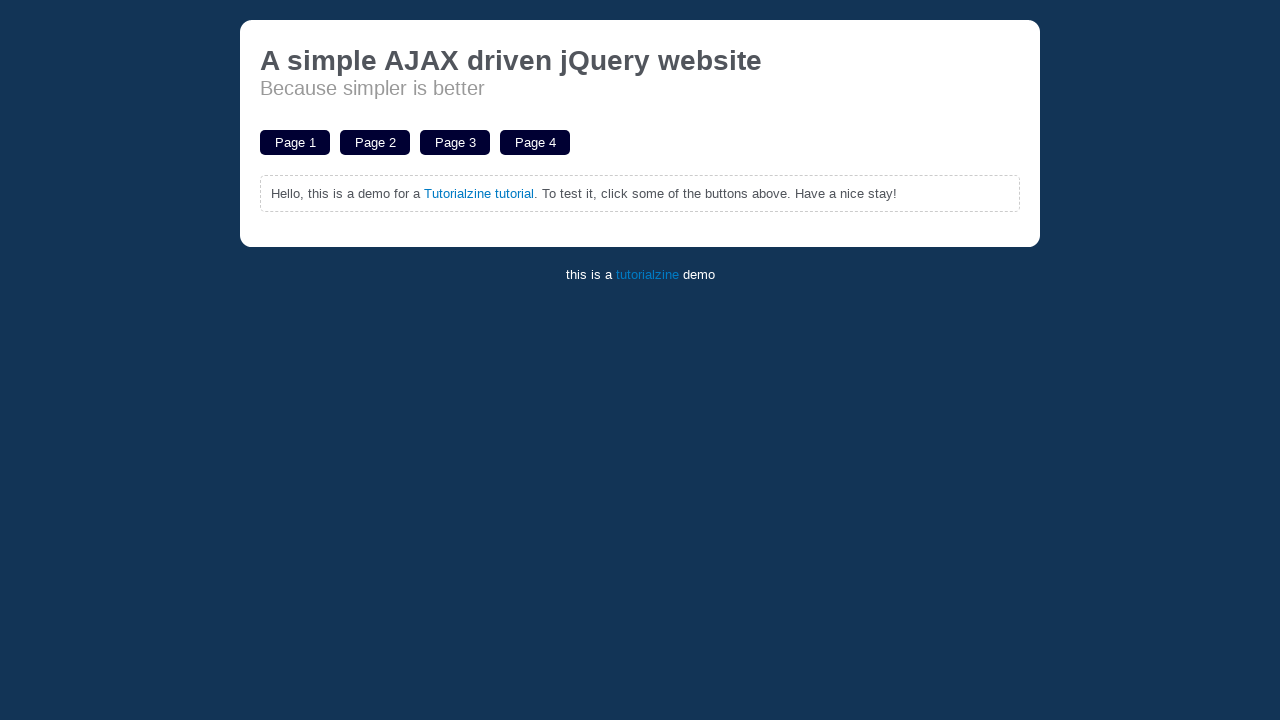

Retrieved all page navigation links with href containing '#page'
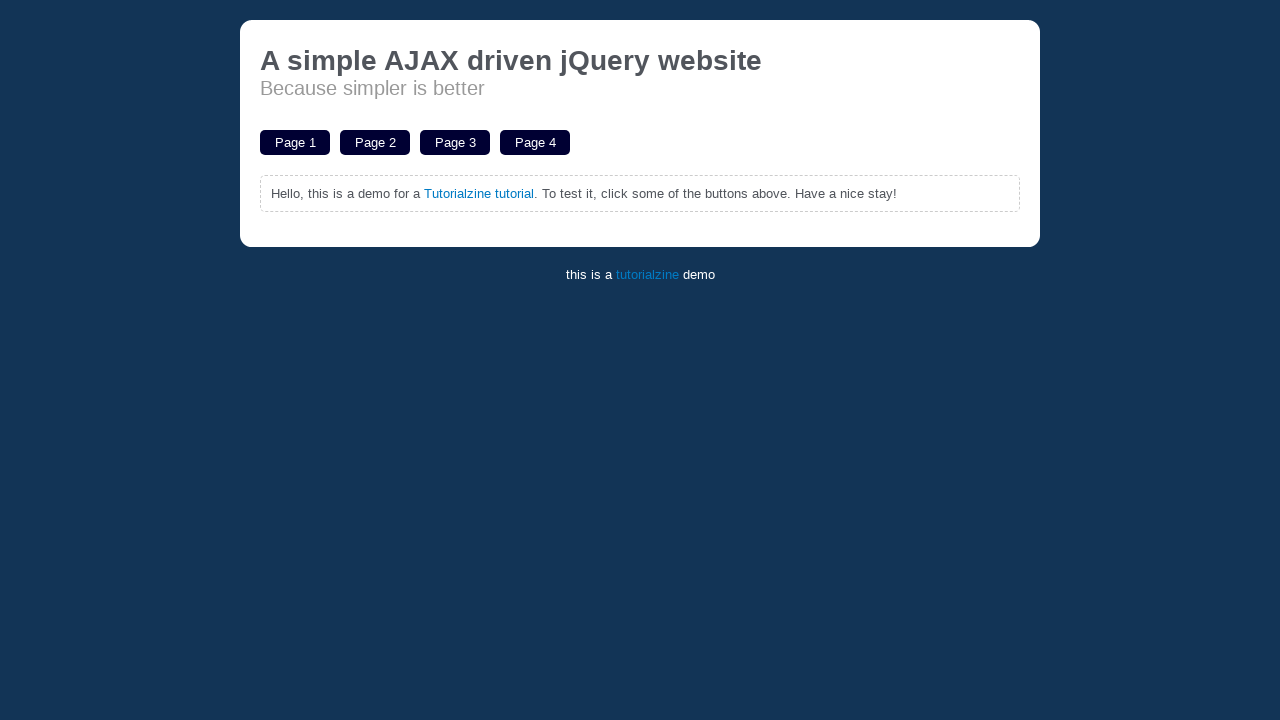

Clicked first page navigation link at (295, 142) on [href*='#page'] >> nth=0
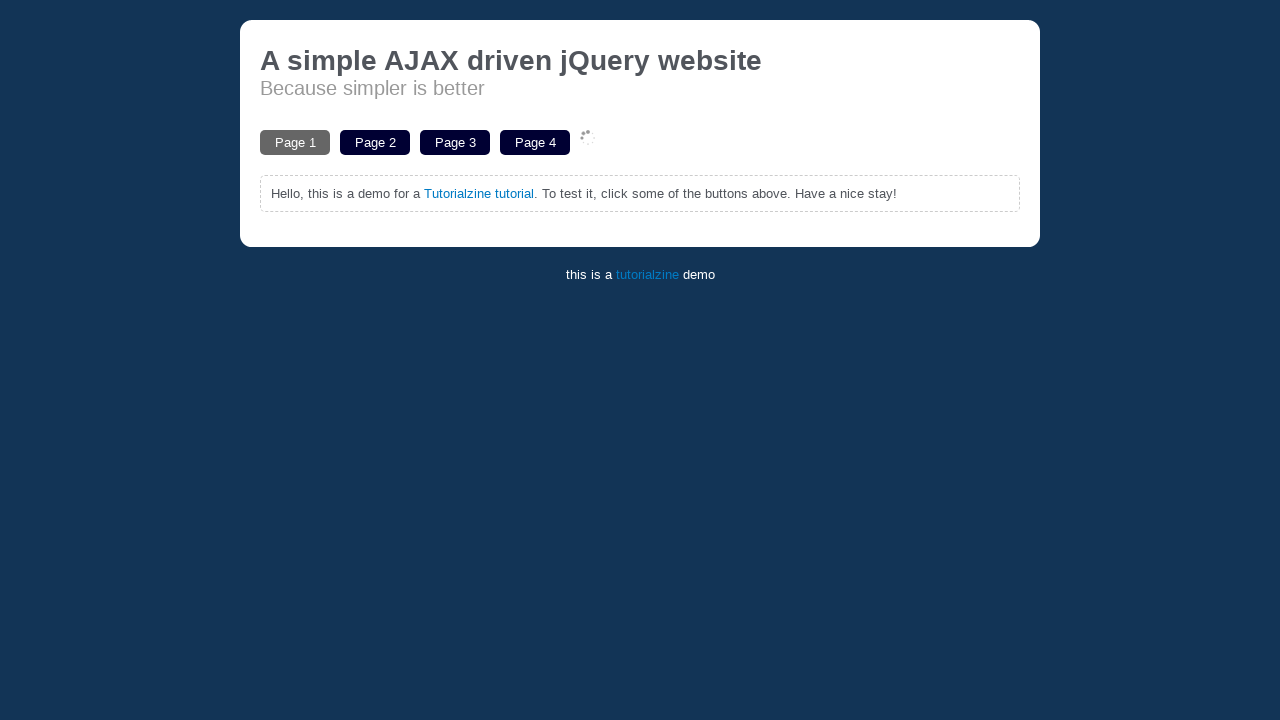

Verified page content loaded for first page
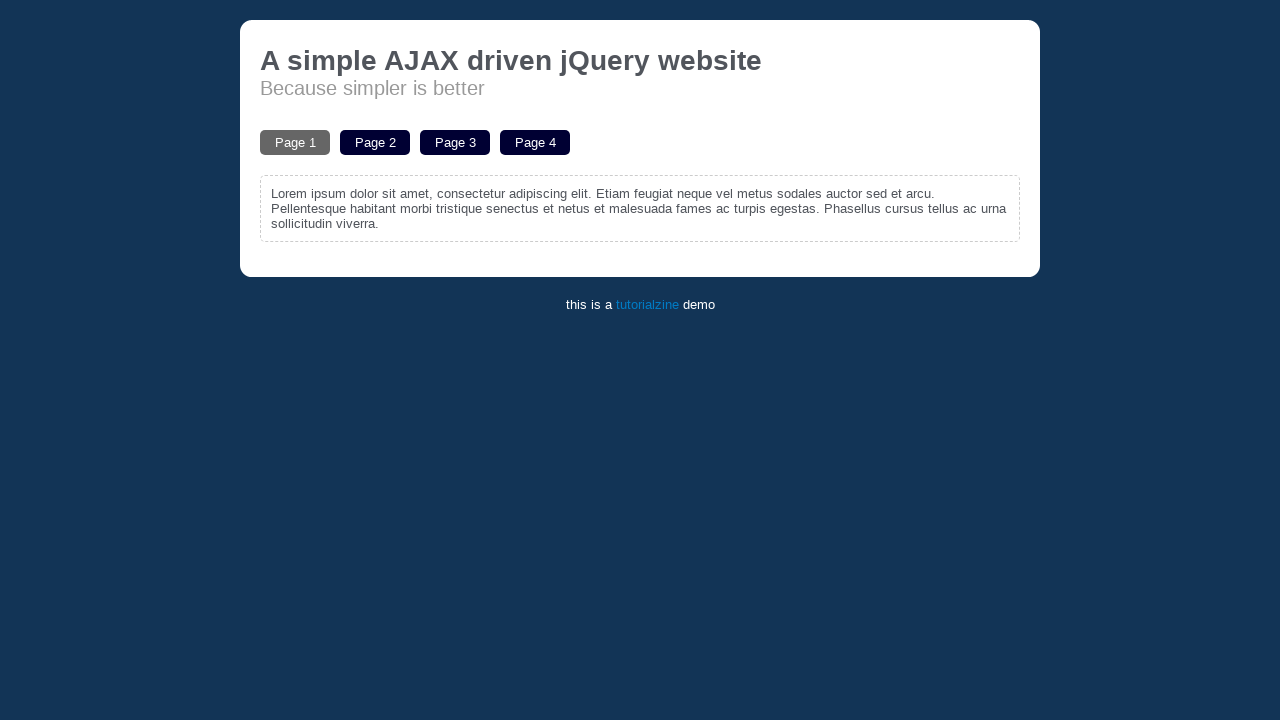

Clicked second page navigation link at (375, 142) on [href*='#page'] >> nth=1
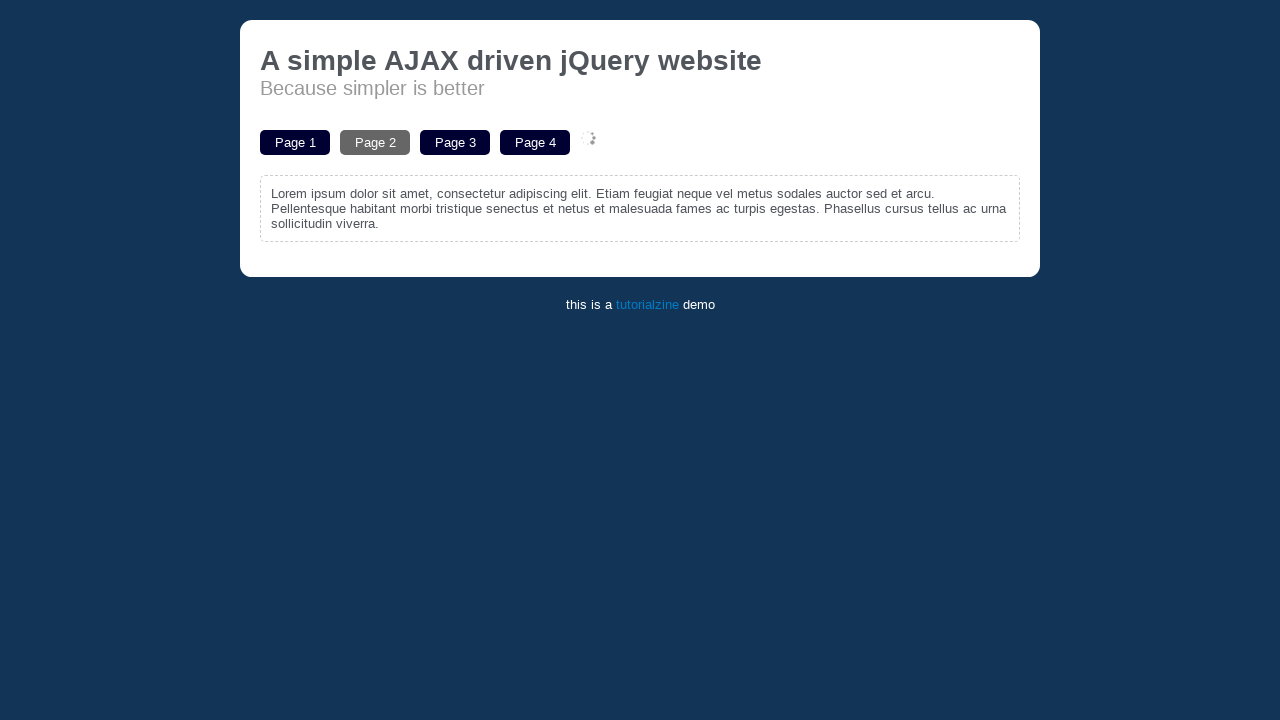

Verified page content loaded for second page
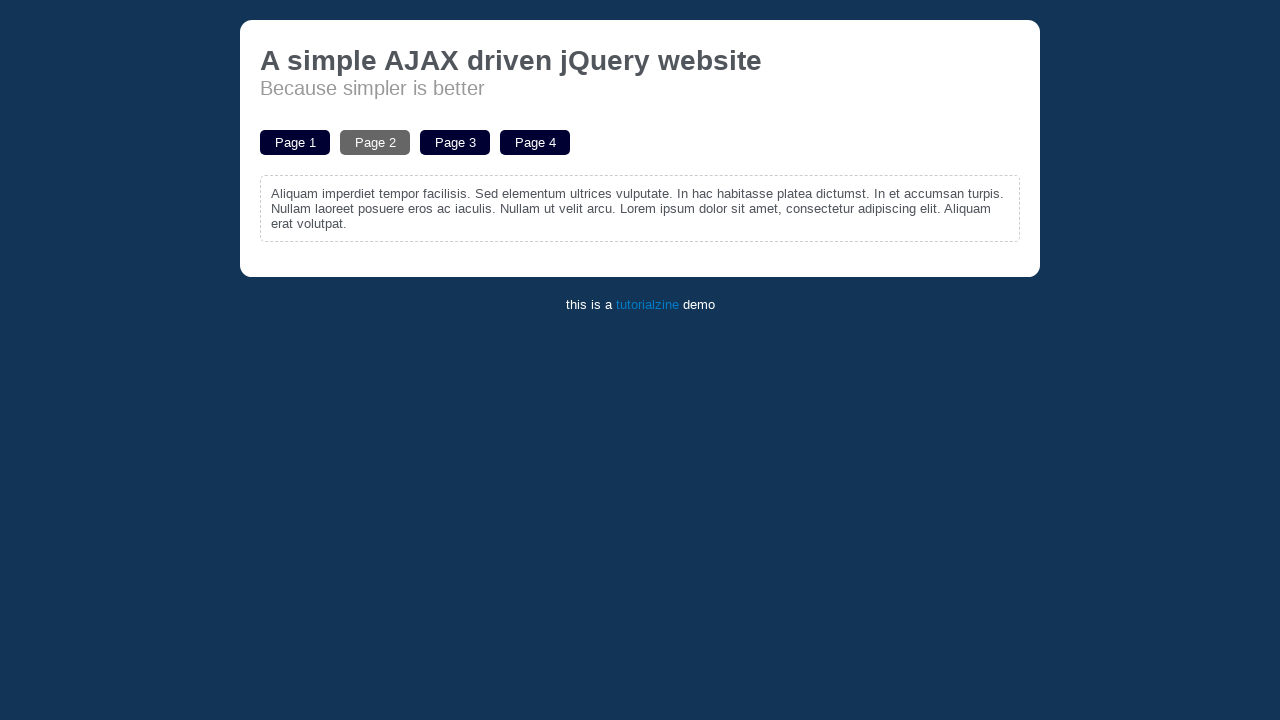

Clicked third page navigation link at (455, 142) on [href*='#page'] >> nth=2
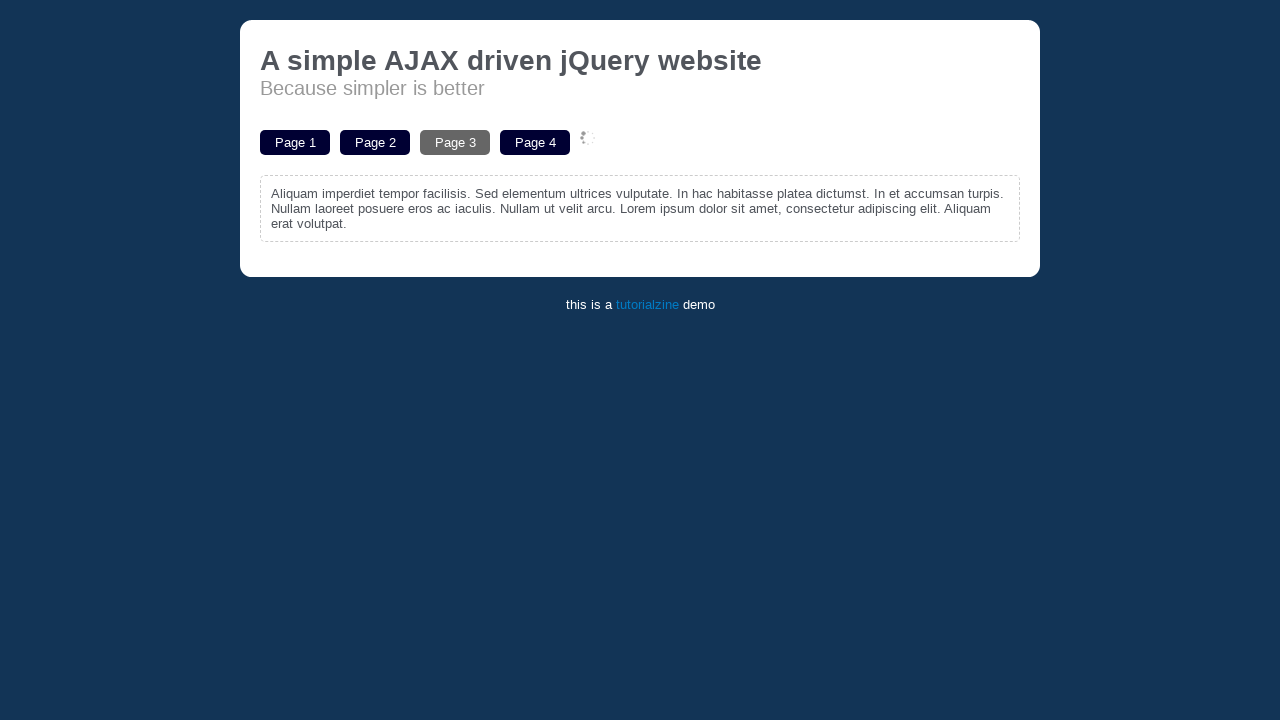

Verified page content loaded for third page
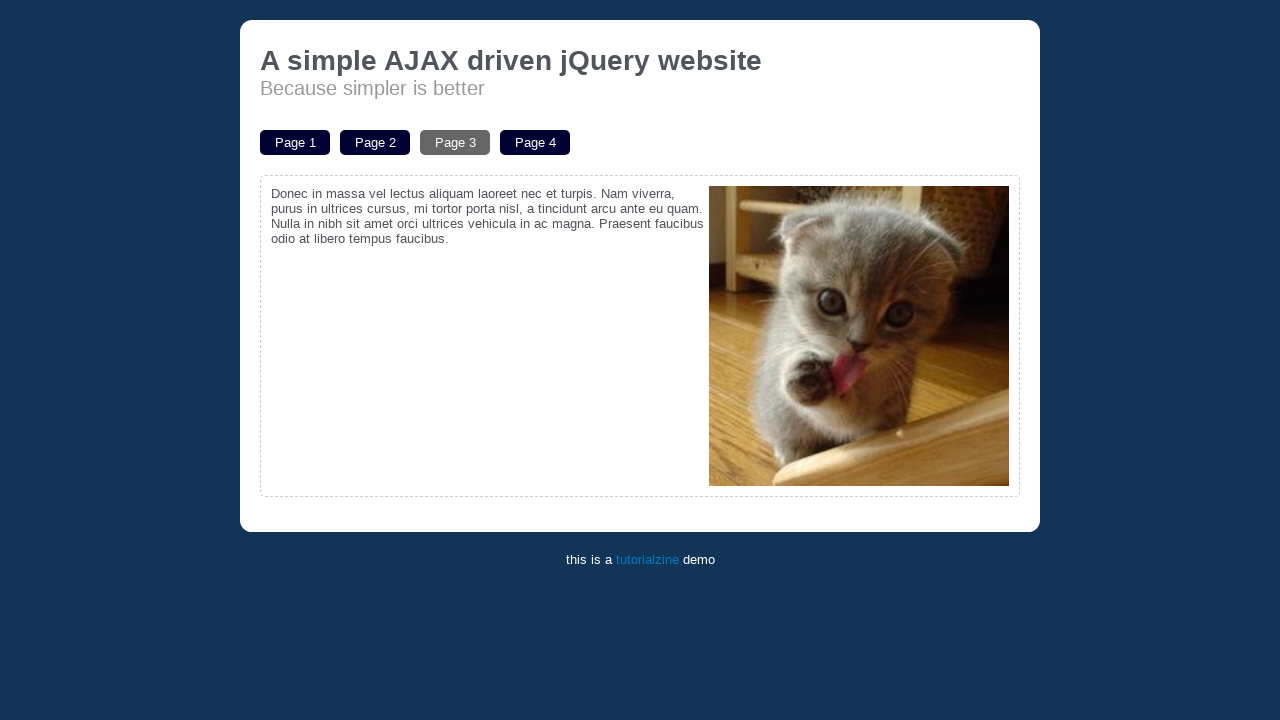

Clicked fourth page navigation link at (535, 142) on [href*='#page'] >> nth=3
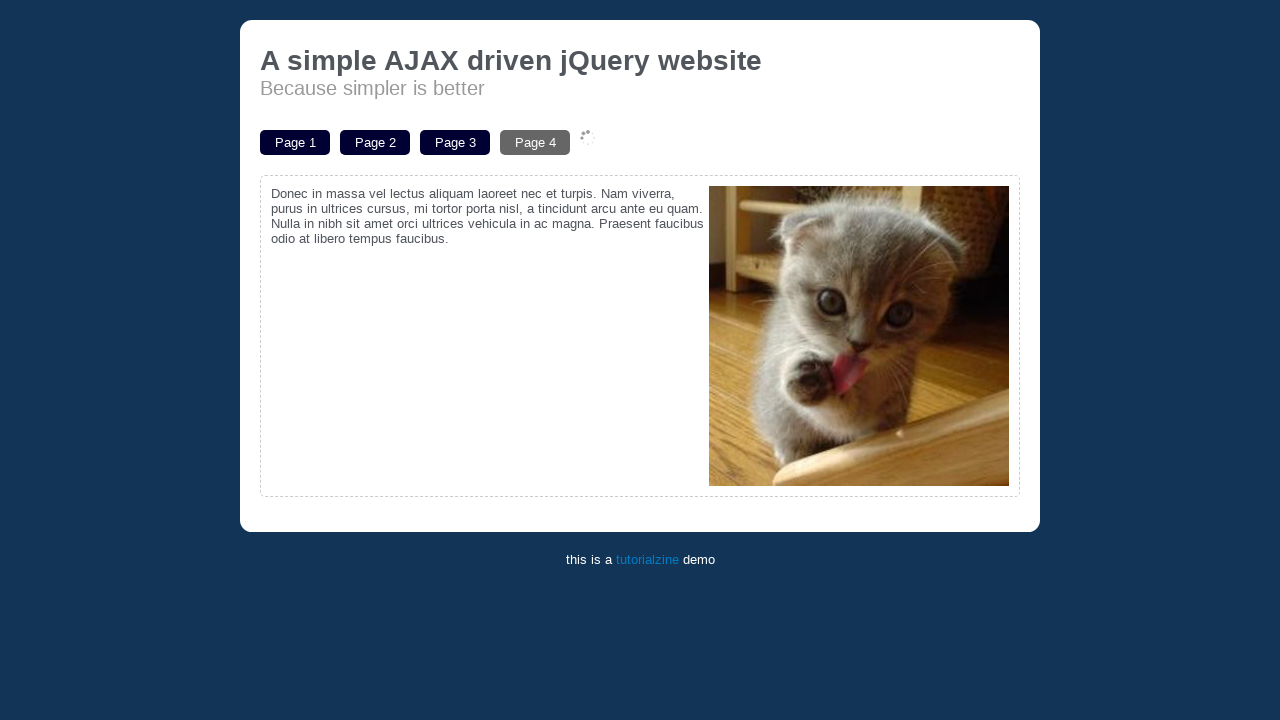

Verified page content loaded for fourth page
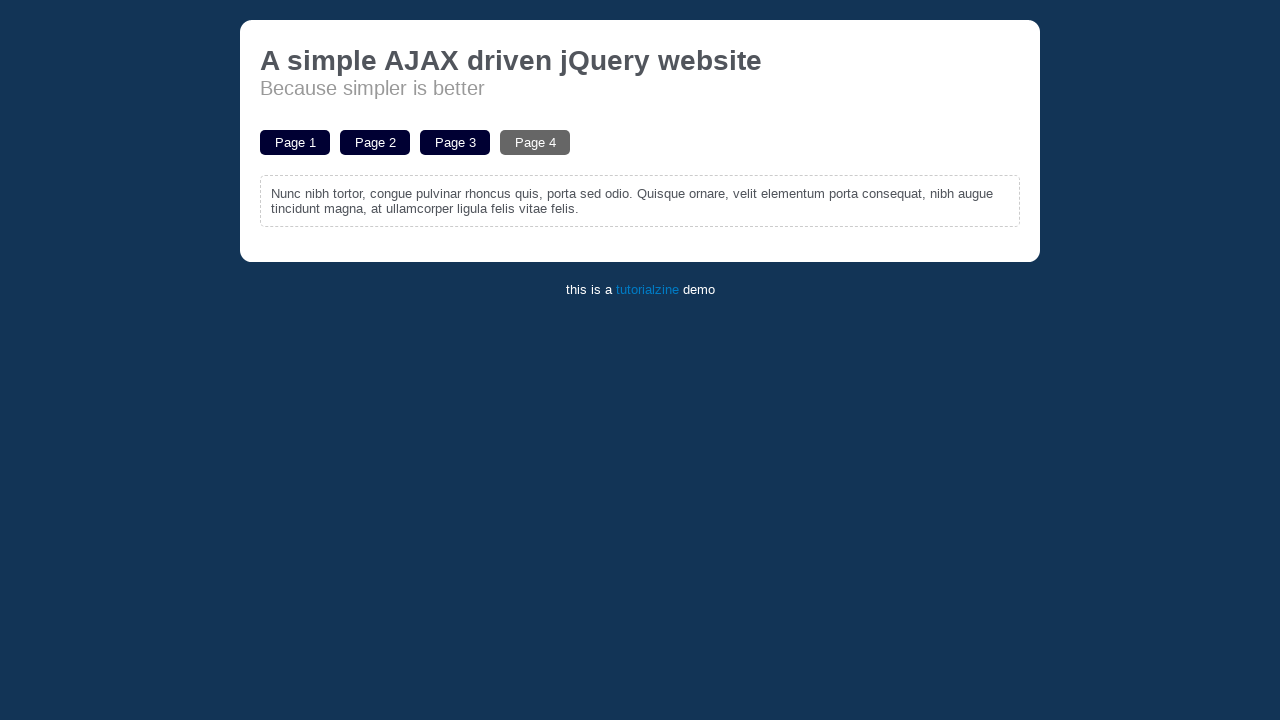

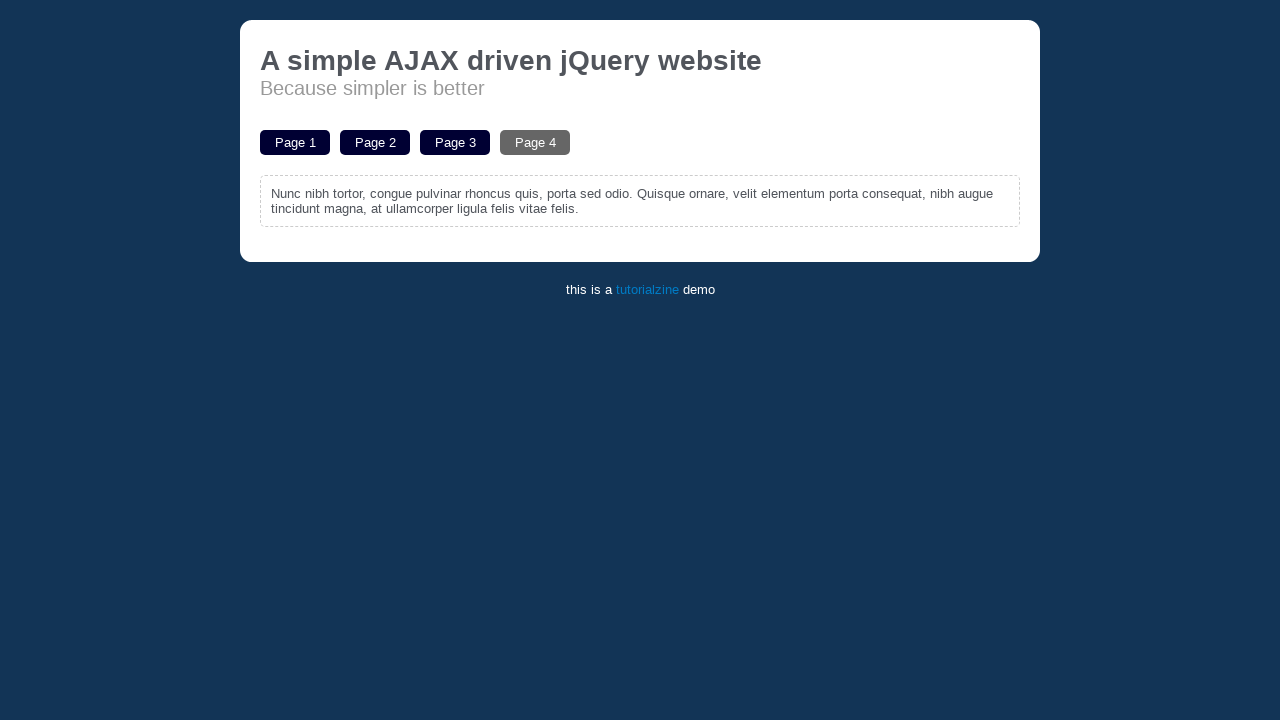